Tests confirm JavaScript alert by clicking the button, switching to the alert, and dismissing it with cancel.

Starting URL: https://v1.training-support.net/selenium/javascript-alerts

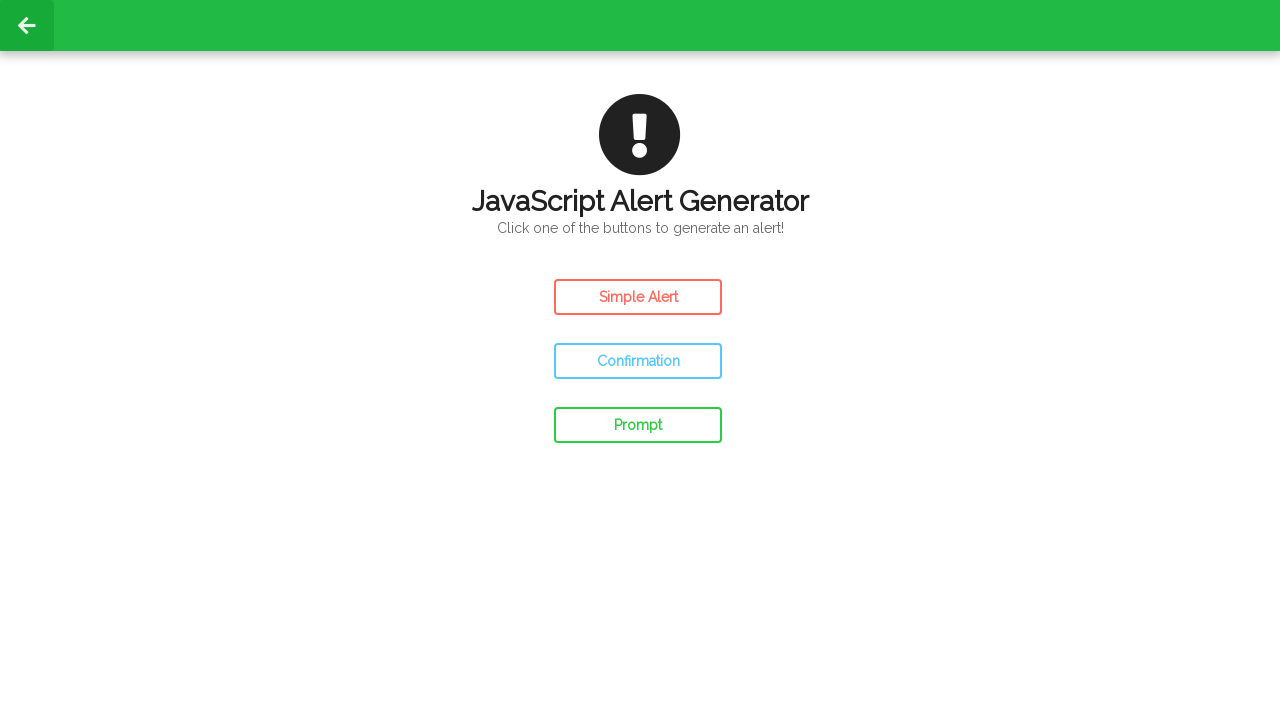

Set up dialog handler to dismiss alerts
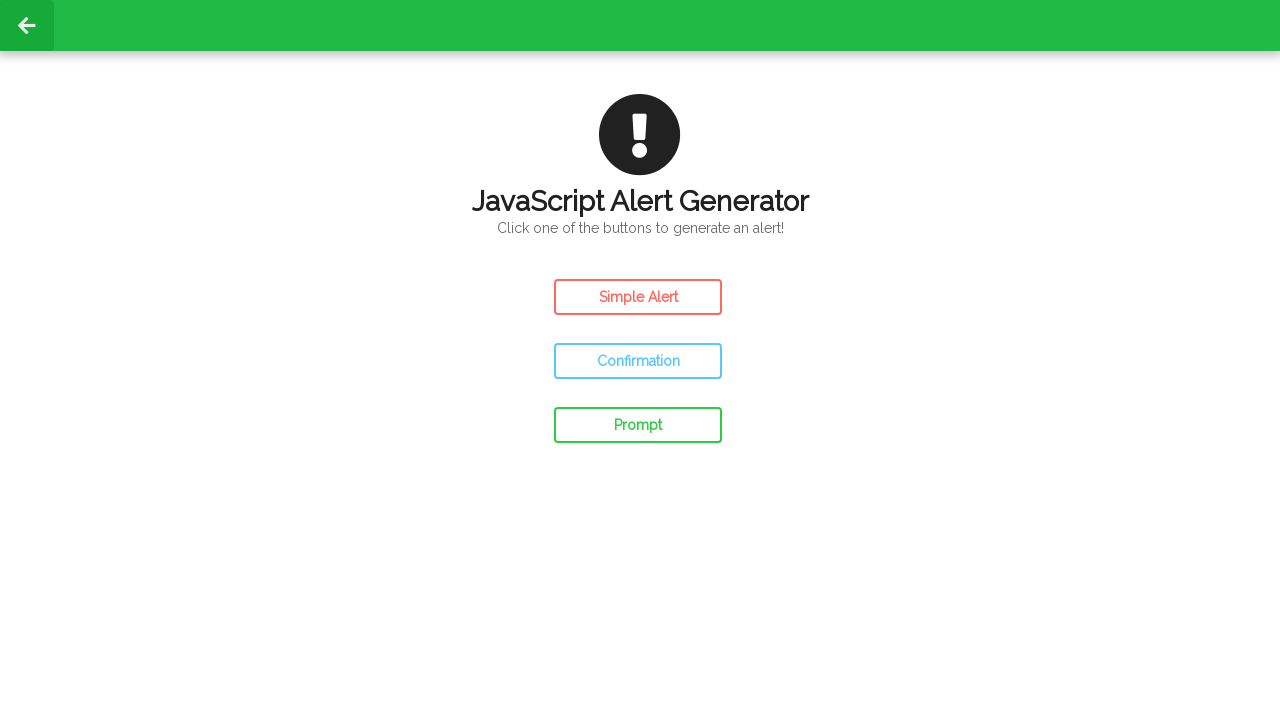

Clicked the Confirm Alert button at (638, 361) on #confirm
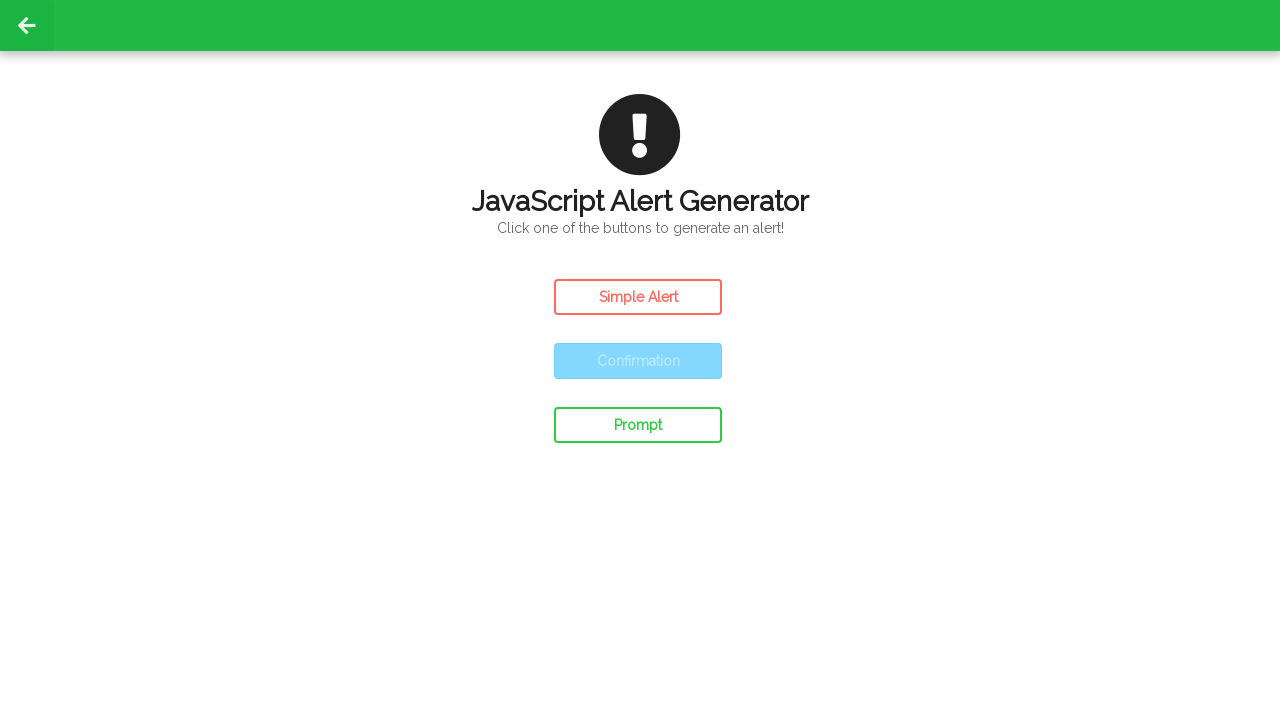

Waited 500ms for alert to be dismissed
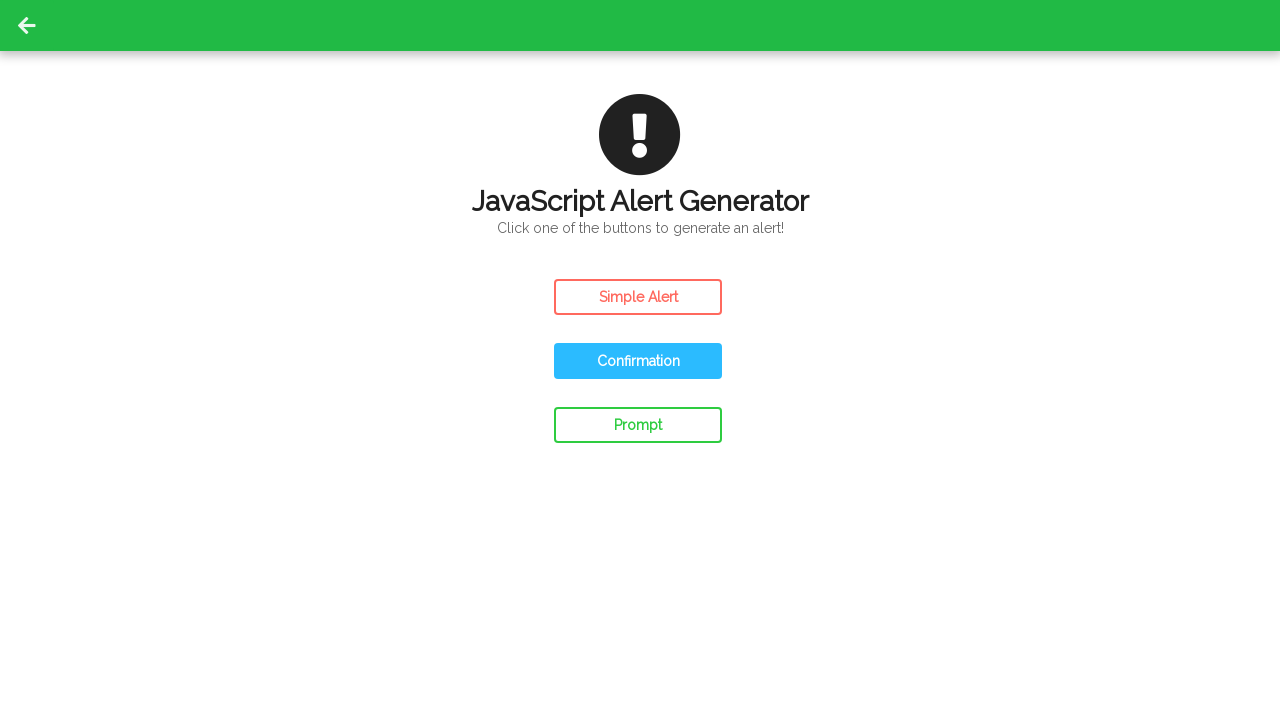

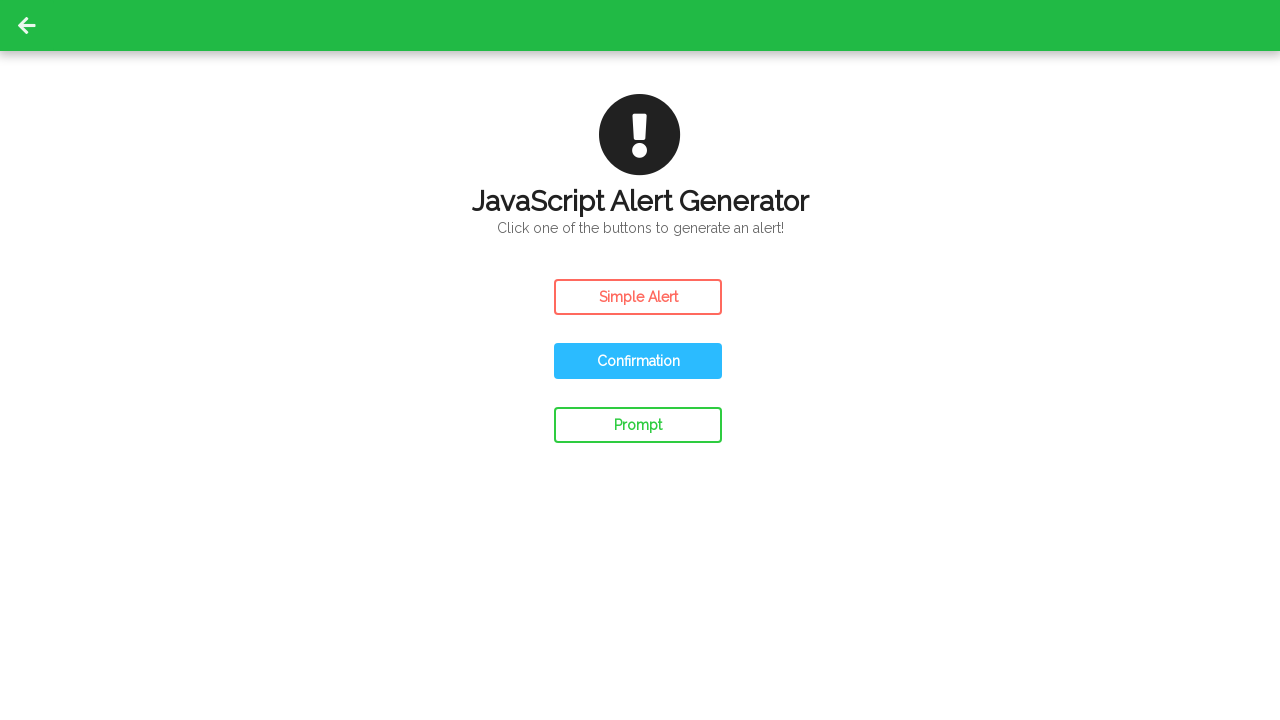